Tests a React burger menu component by clicking the burger icon to open the menu, then clicking on an Alerts link and verifying the Demo component is visible.

Starting URL: http://negomi.github.io/react-burger-menu/

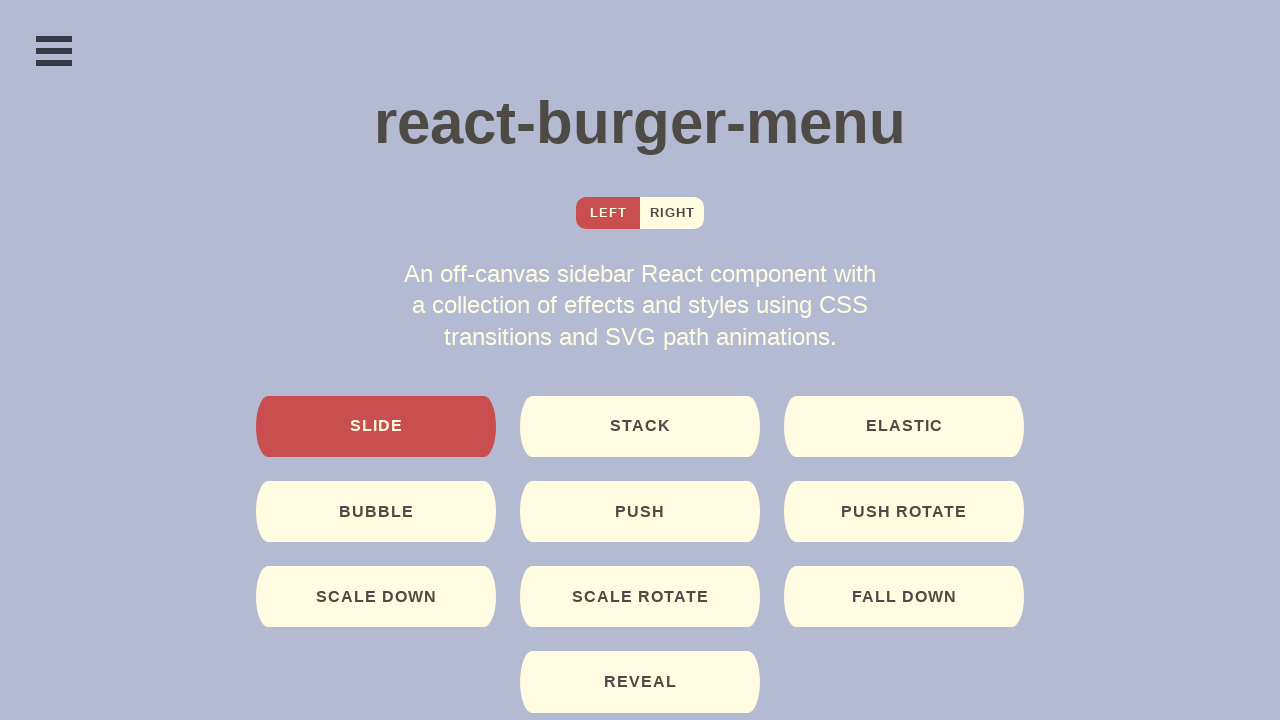

Clicked burger menu icon to open navigation at (54, 51) on _react=BurgerIcon
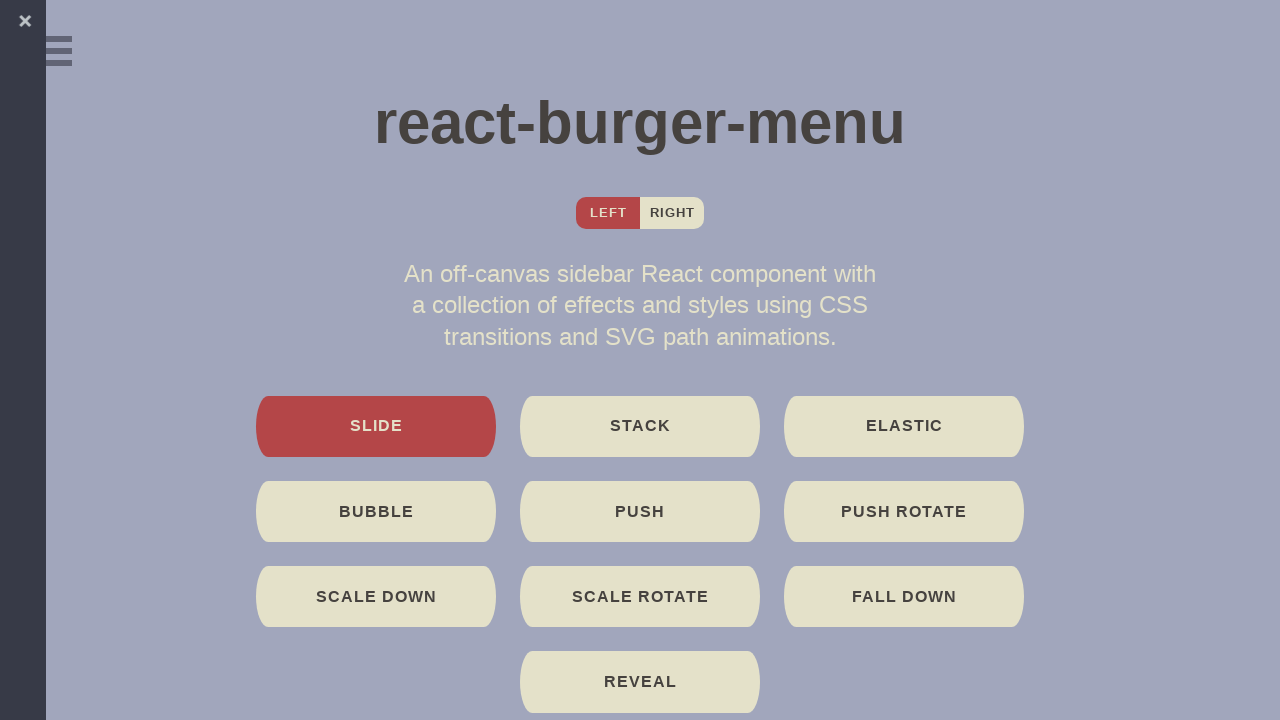

Burger menu opened and slide menu is visible
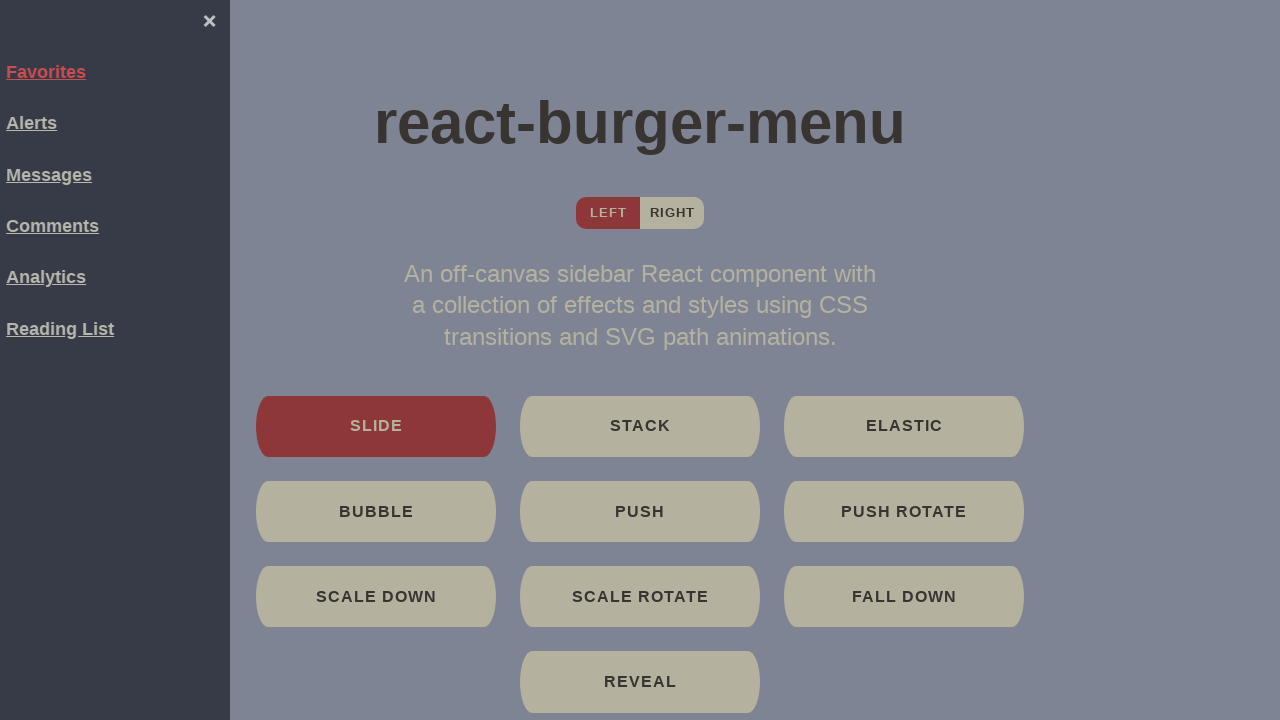

Clicked on Alerts link in menu at (101, 123) on text=Alerts
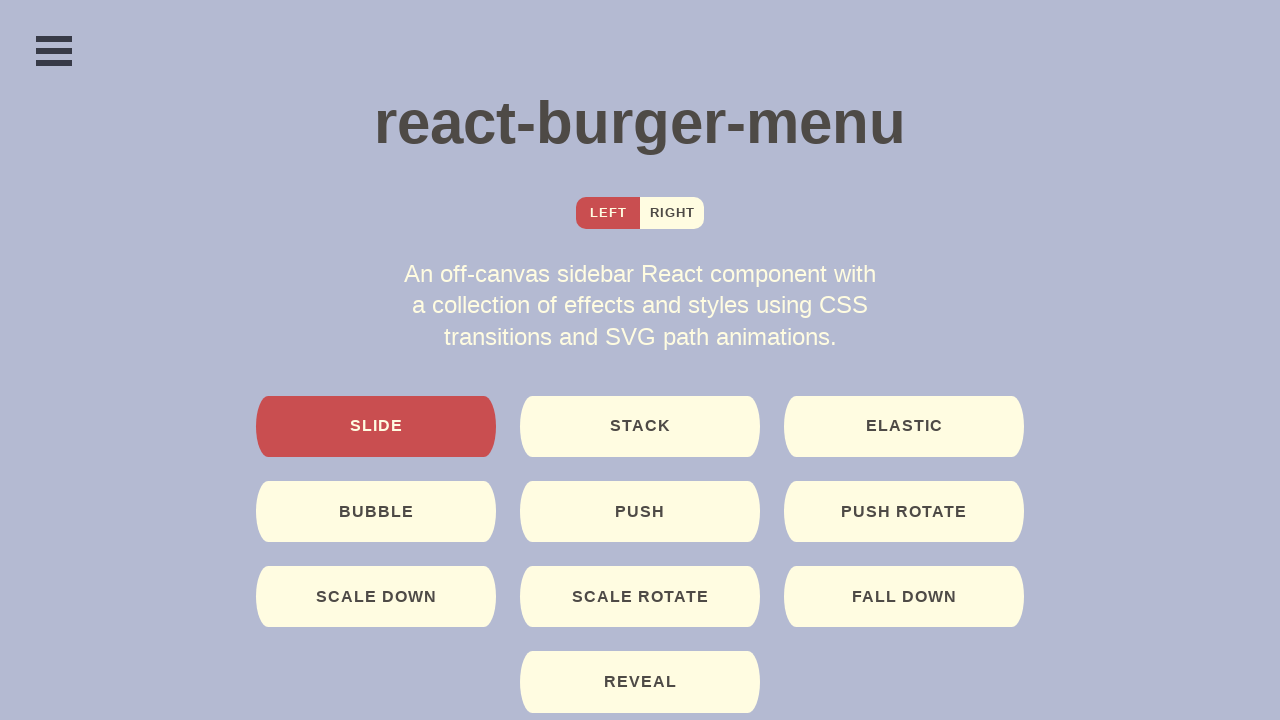

Demo component is now visible after navigation to Alerts
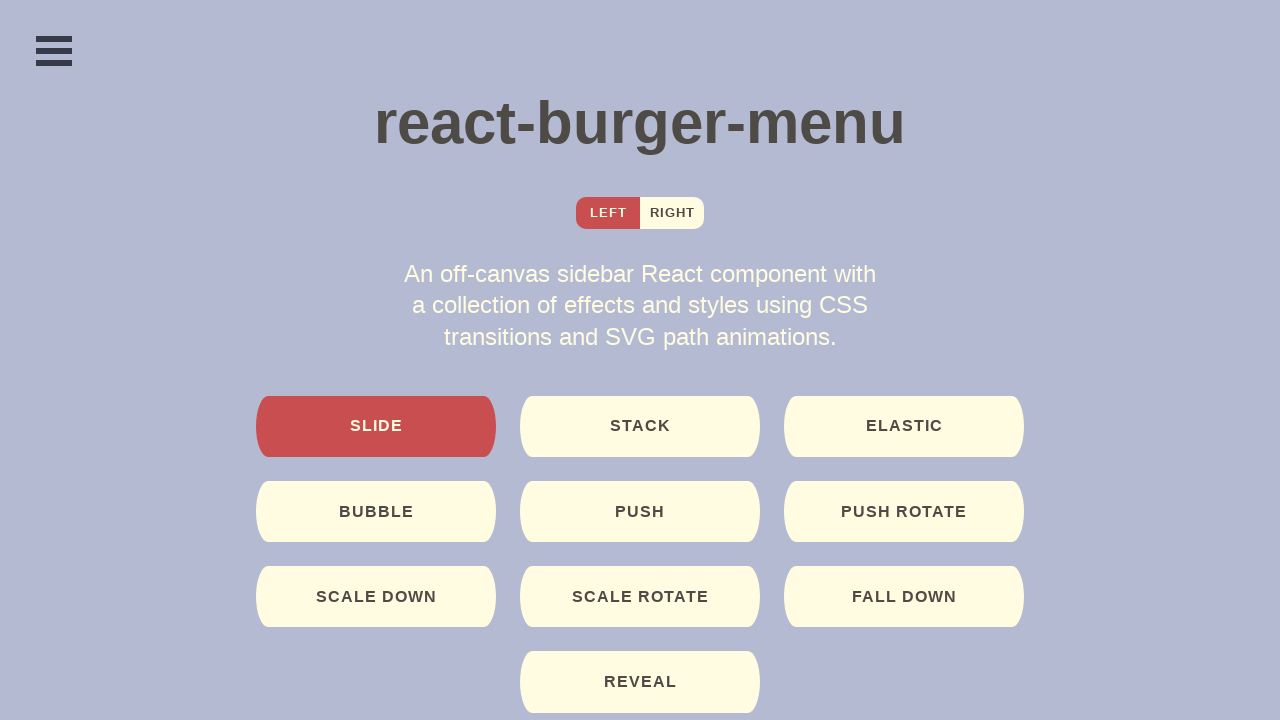

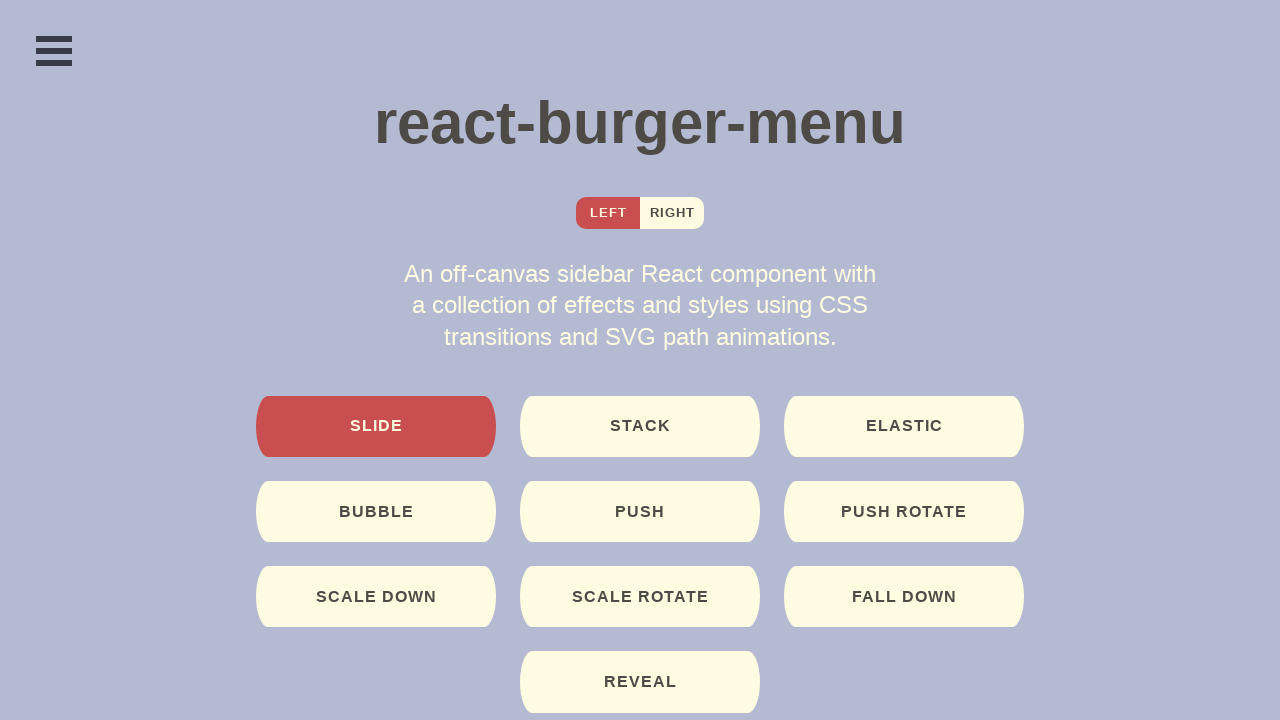